Opens the browser and navigates to the Wyscout platform application, then maximizes the browser window

Starting URL: https://platformrc.wyscout.com/app/

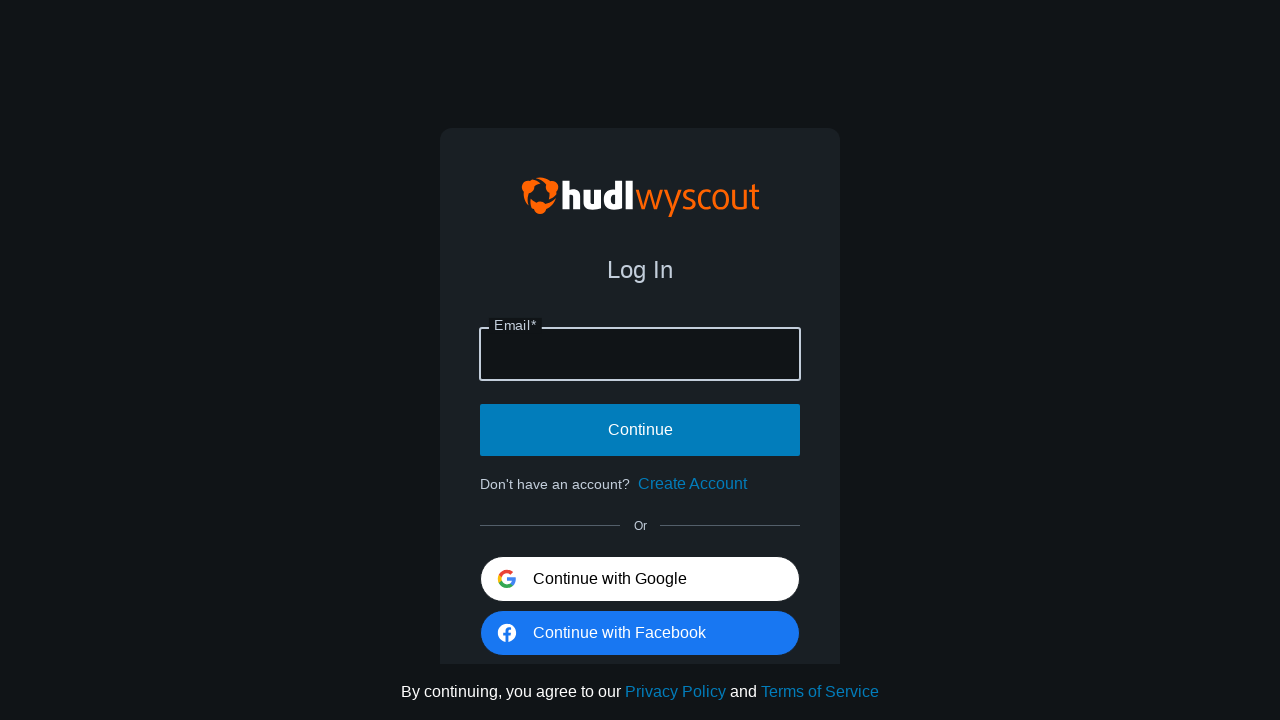

Set viewport size to 1920x1080
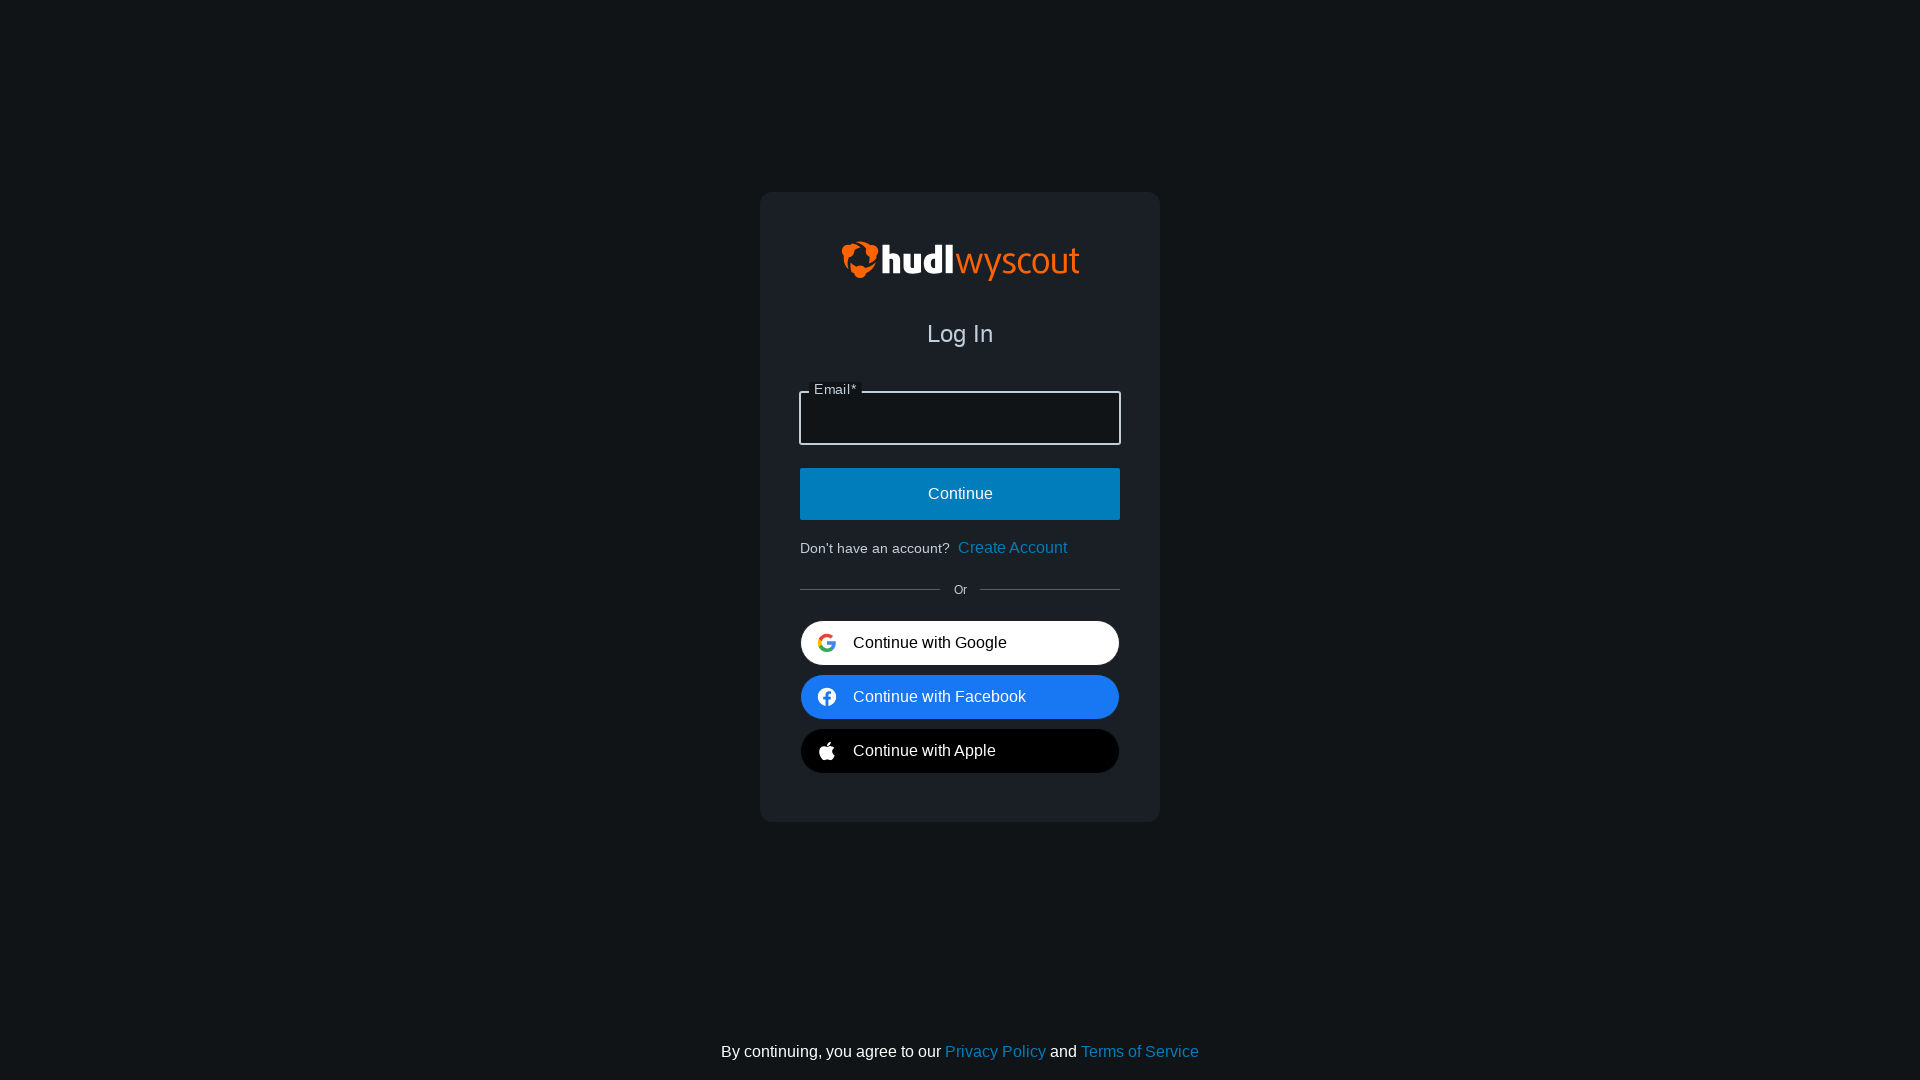

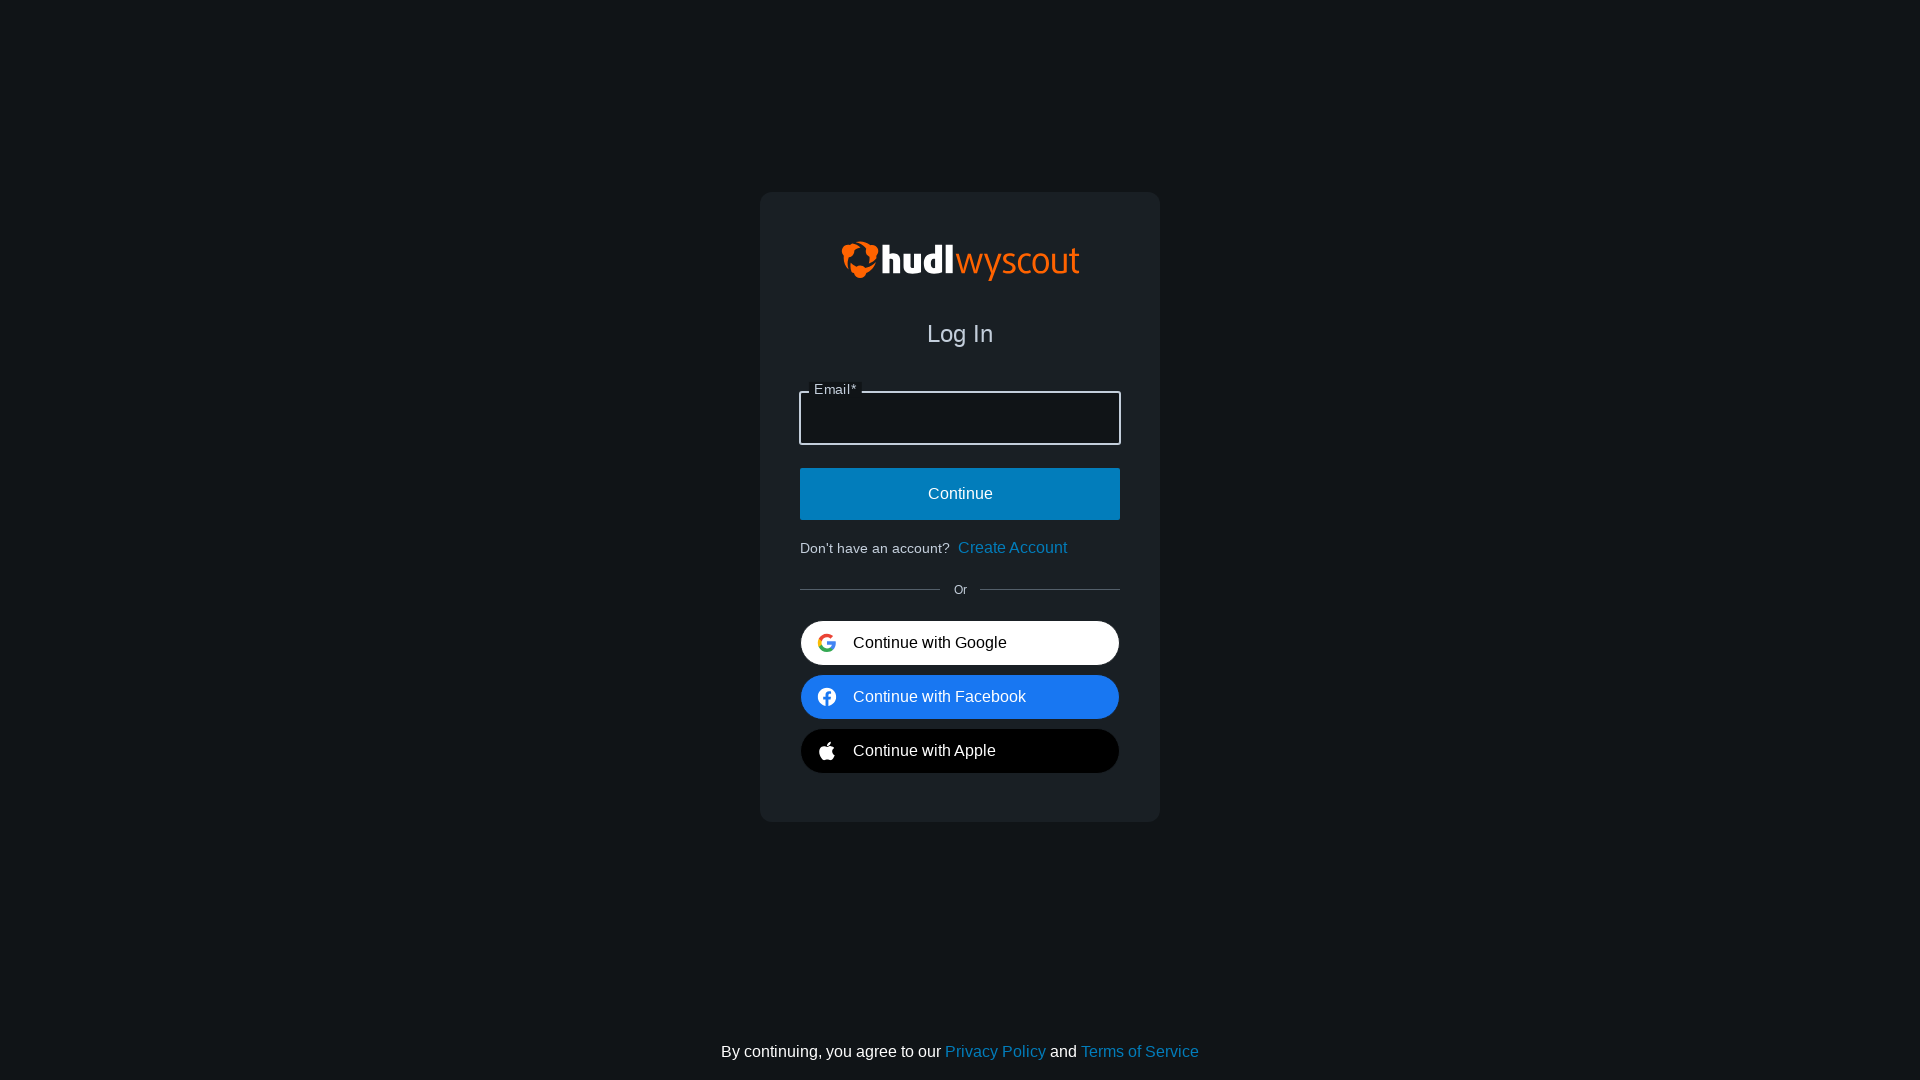